Tests a simple signup/contact form by filling in first name, last name, and email fields, then submitting the form

Starting URL: http://secure-retreat-92358.herokuapp.com/

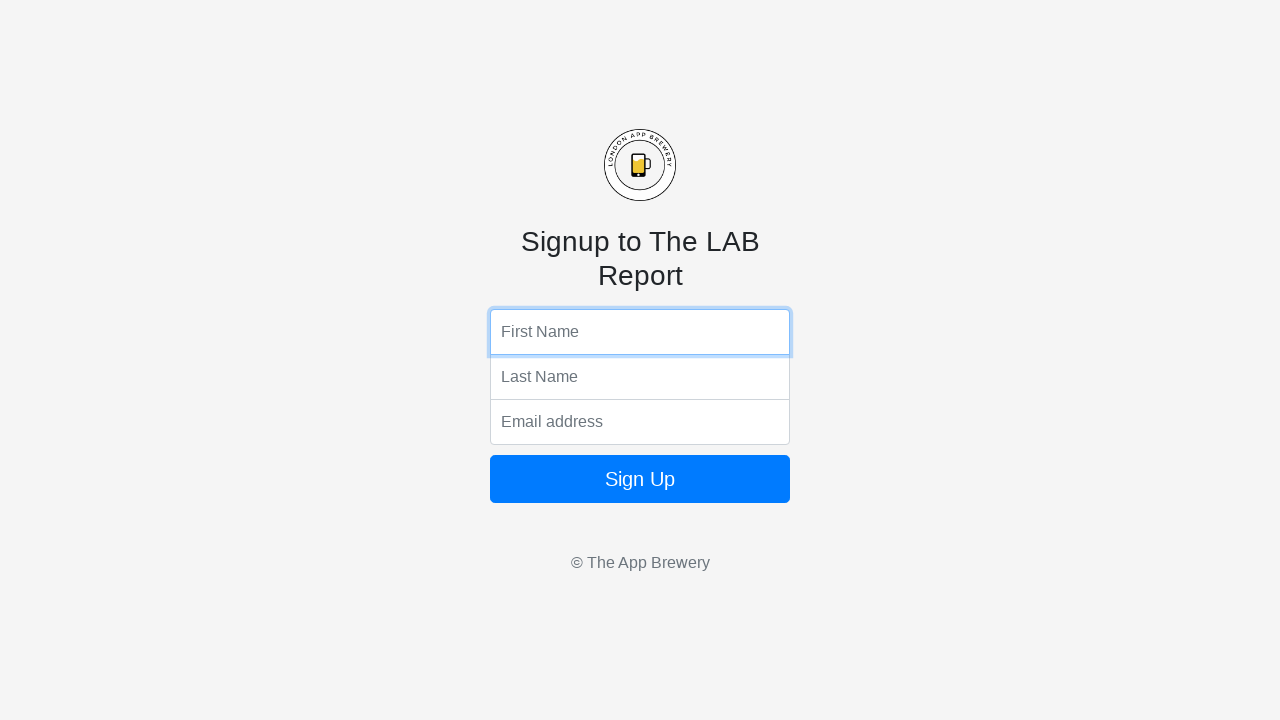

Filled first name field with 'Maciej' on input[name='fName']
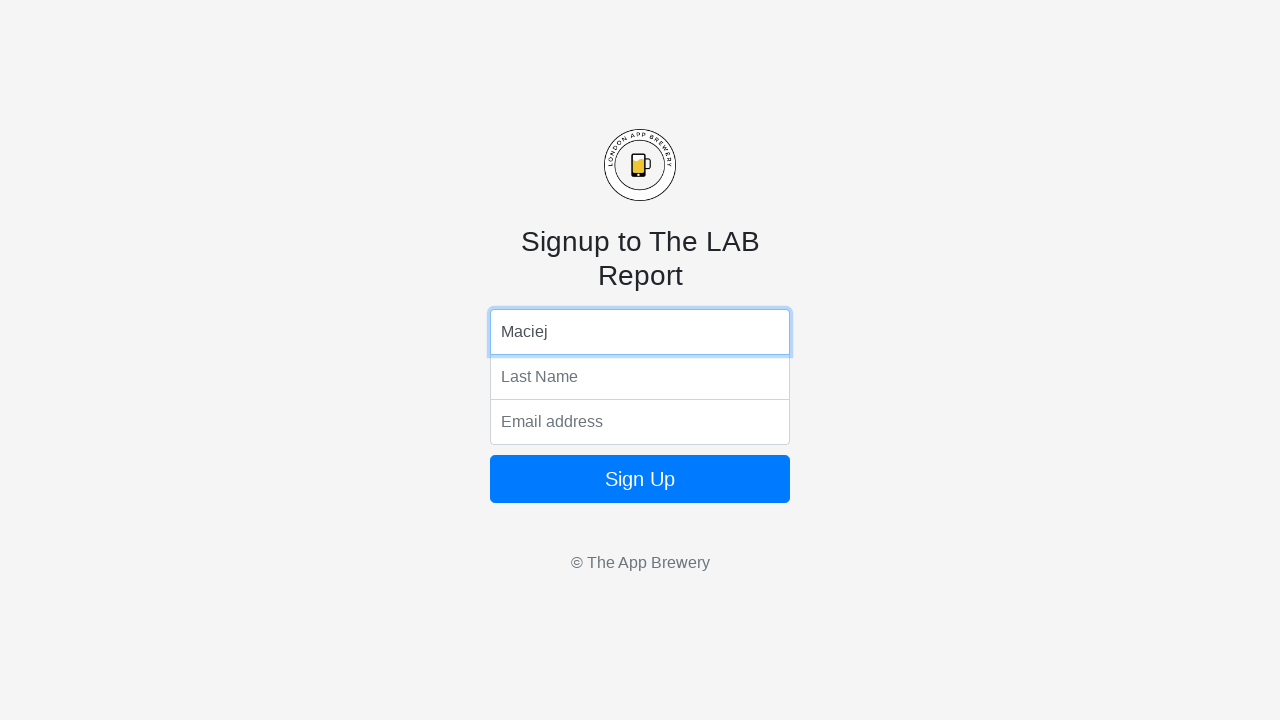

Filled last name field with 'Kurkiuewicz' on input[name='lName']
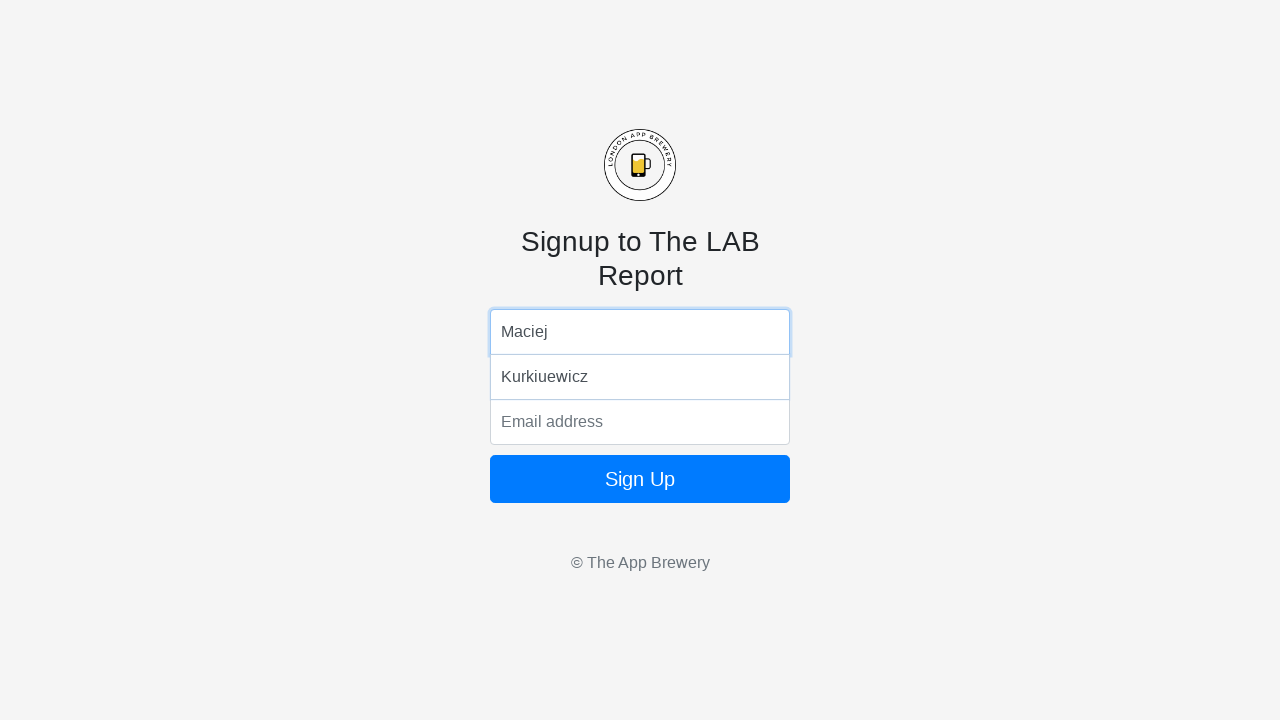

Filled email field with 'mail@gmail.com' on input[name='email']
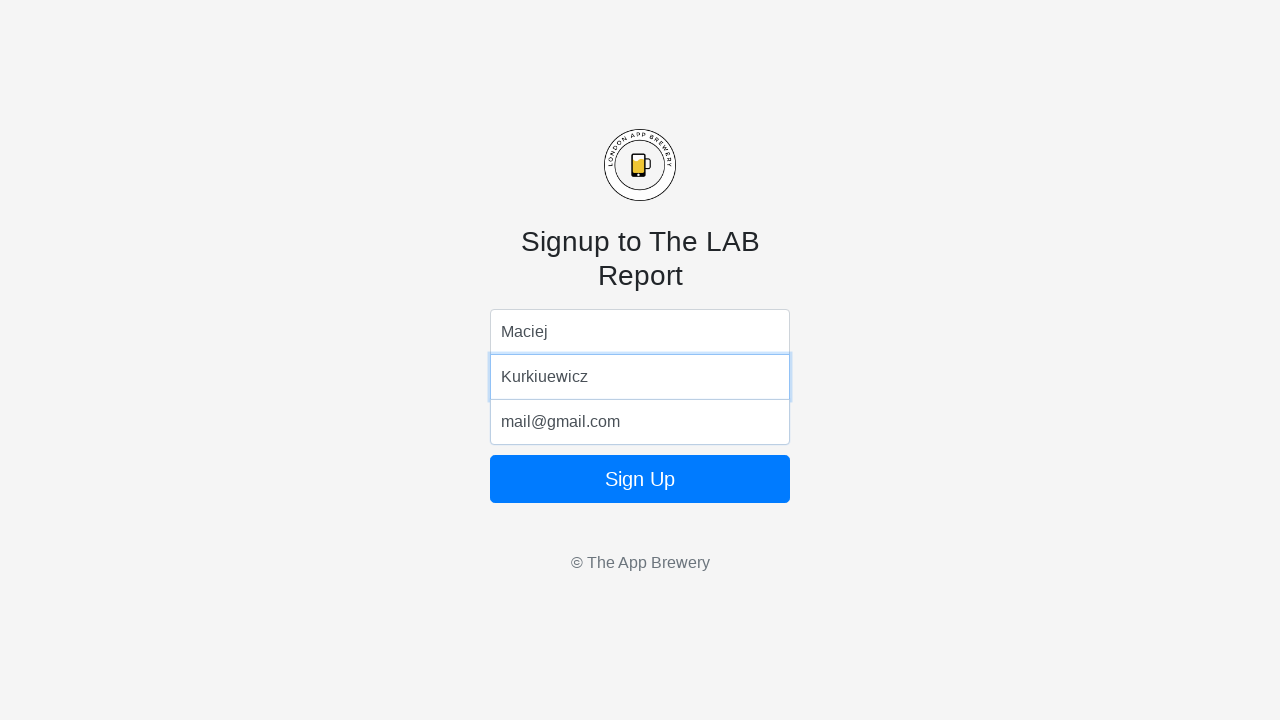

Pressed Enter to submit the form on input[name='email']
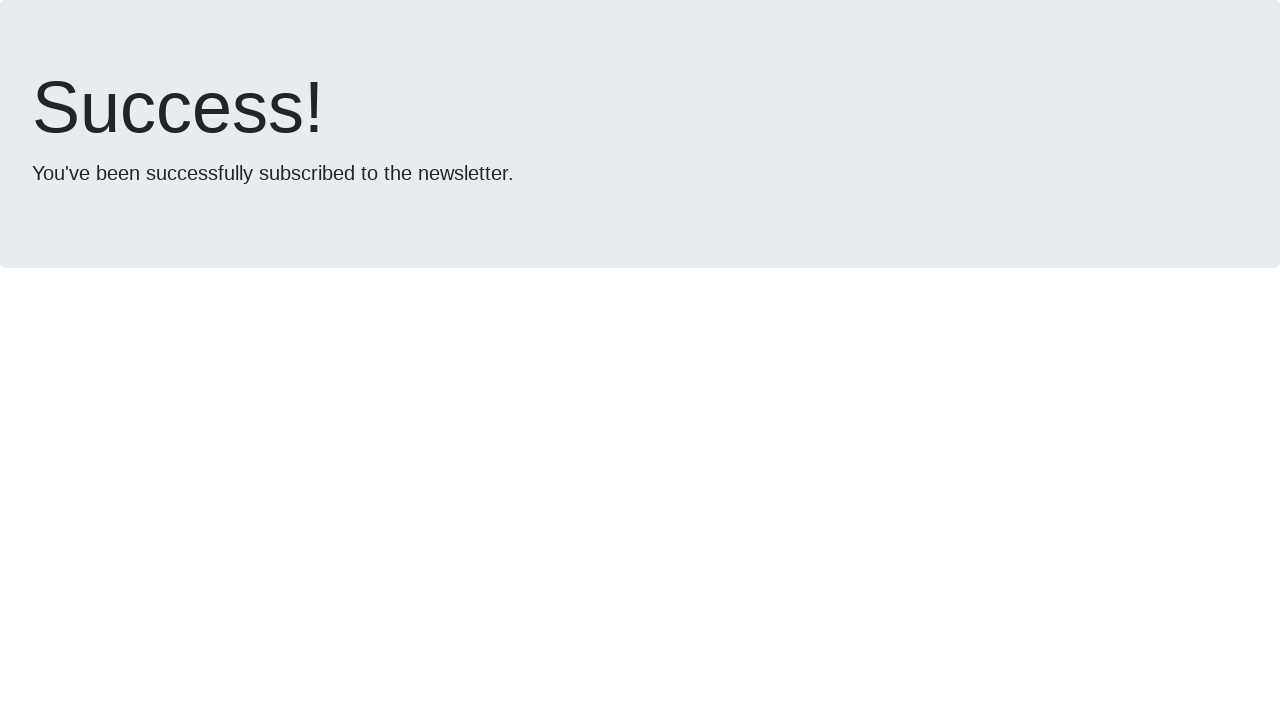

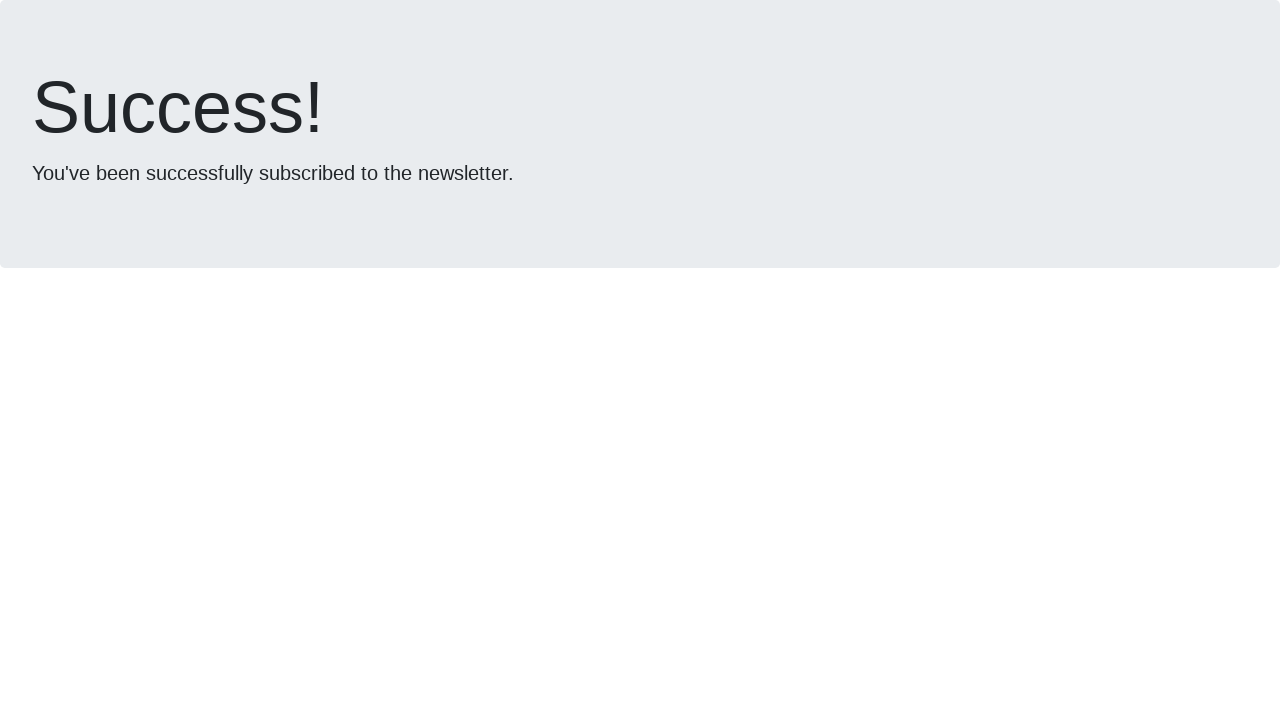